Tests switching to the grid view in the sortable widget by clicking on the Grid tab

Starting URL: https://demoqa.com/sortable

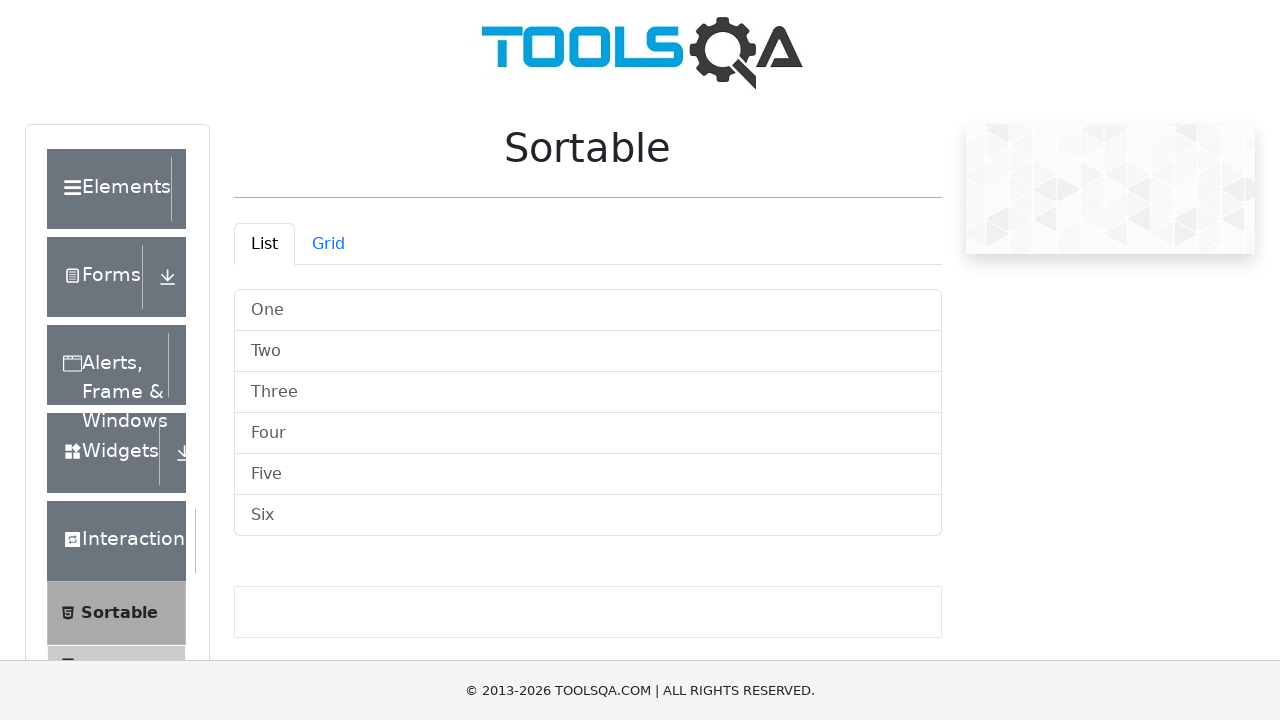

Clicked on the Grid tab to switch the sortable widget to grid view at (328, 244) on #demo-tab-grid
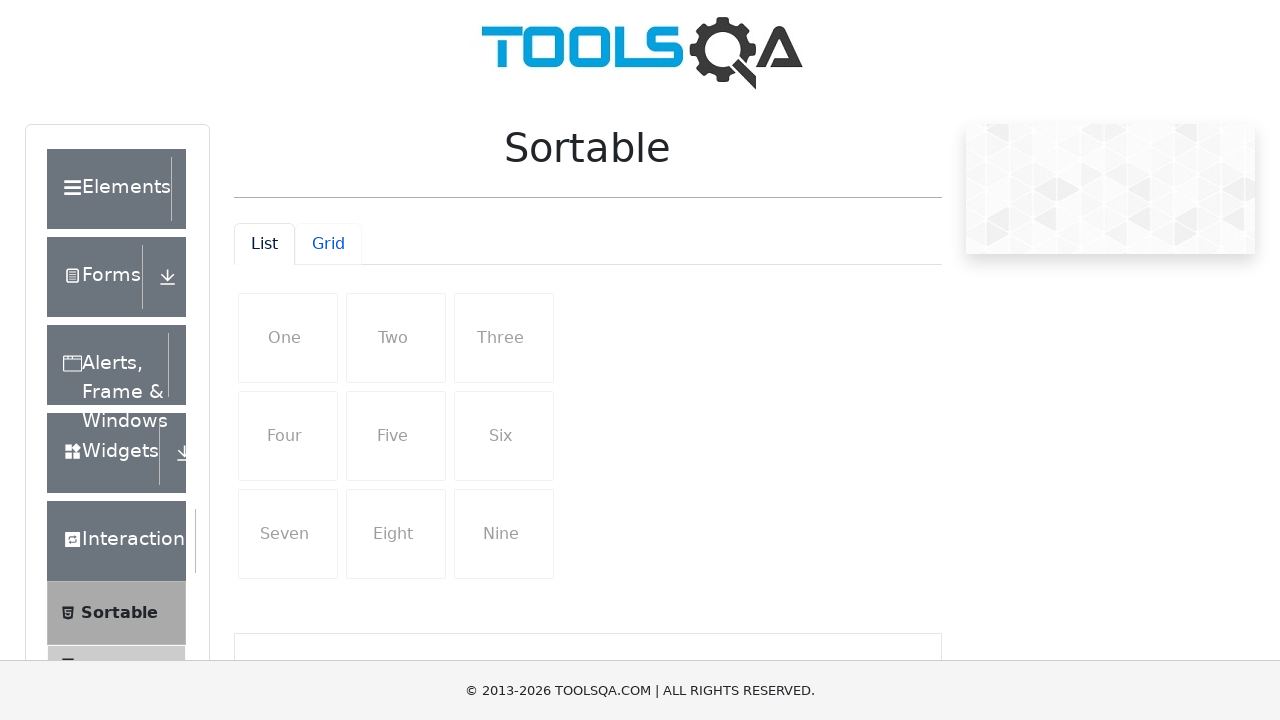

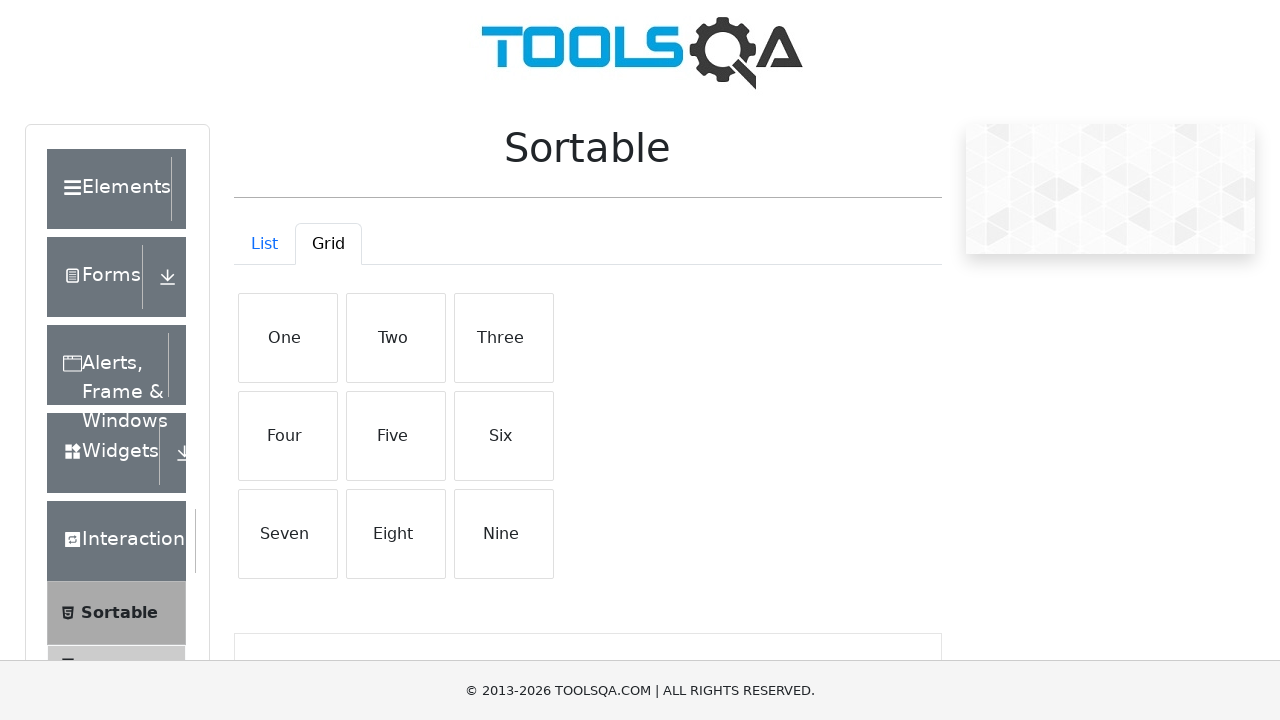